Tests that Clear completed button is hidden when no items are completed

Starting URL: https://demo.playwright.dev/todomvc

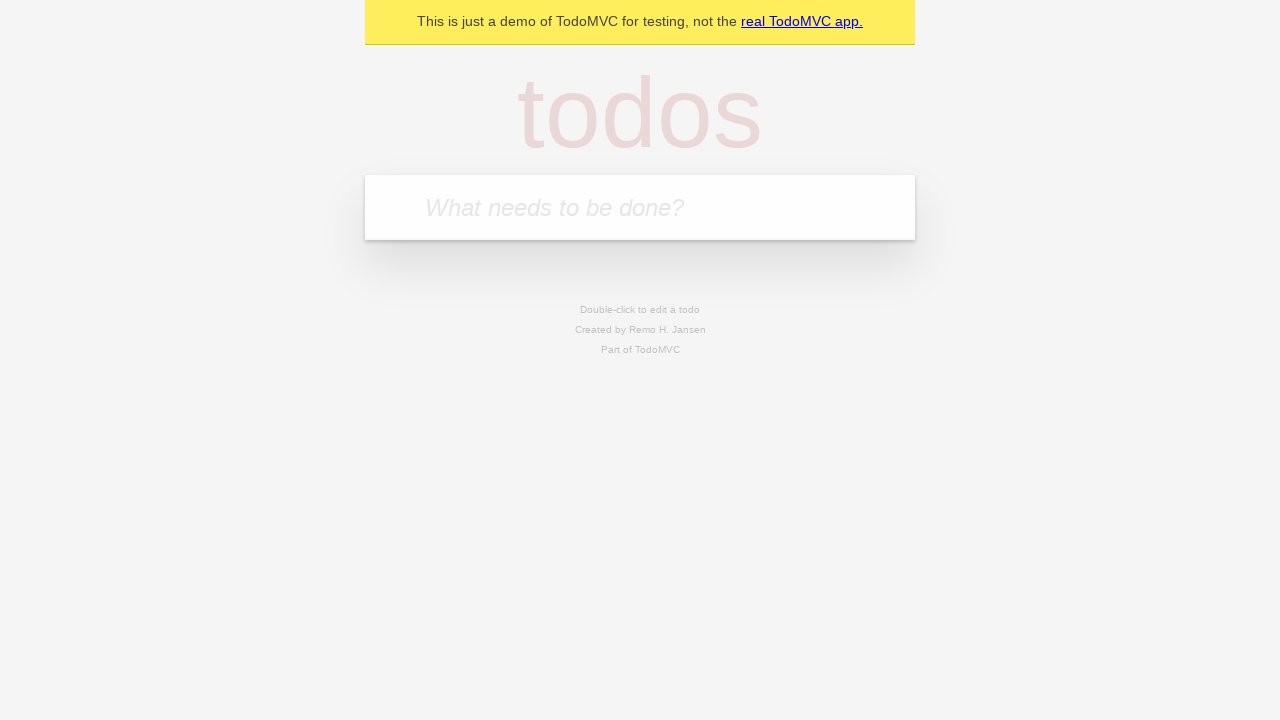

Filled todo input with 'buy some cheese' on internal:attr=[placeholder="What needs to be done?"i]
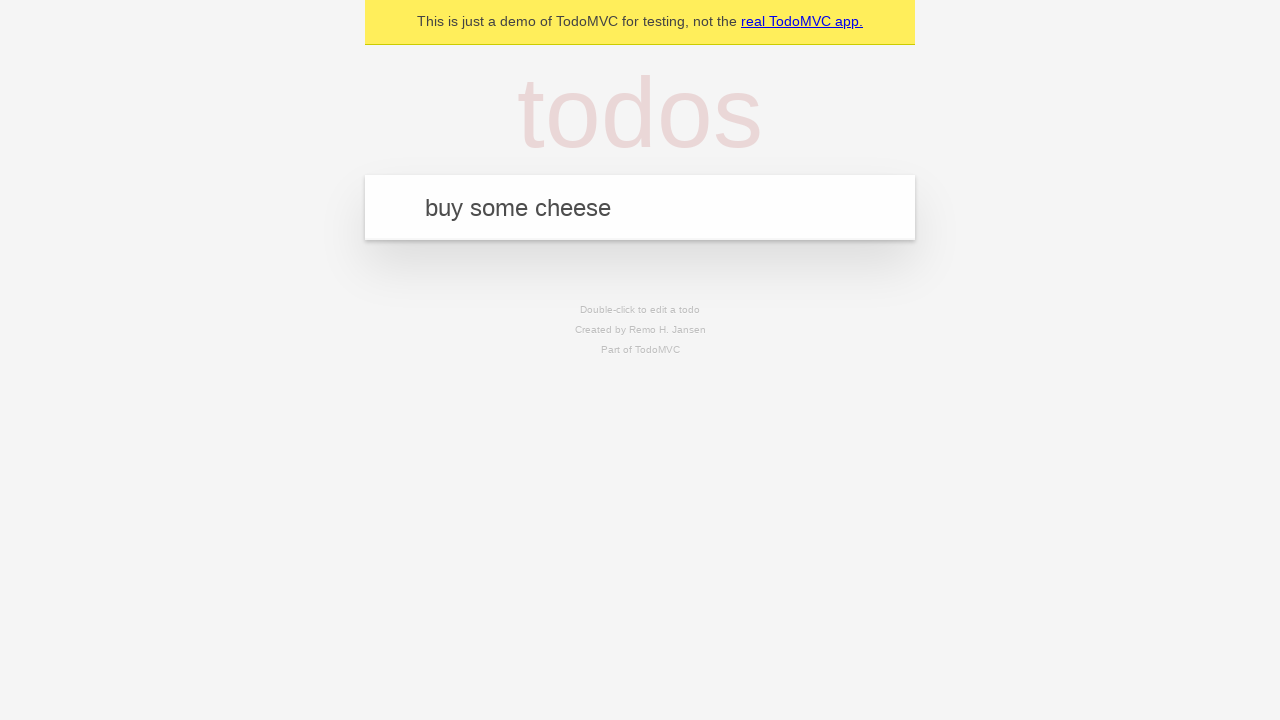

Pressed Enter to create first todo on internal:attr=[placeholder="What needs to be done?"i]
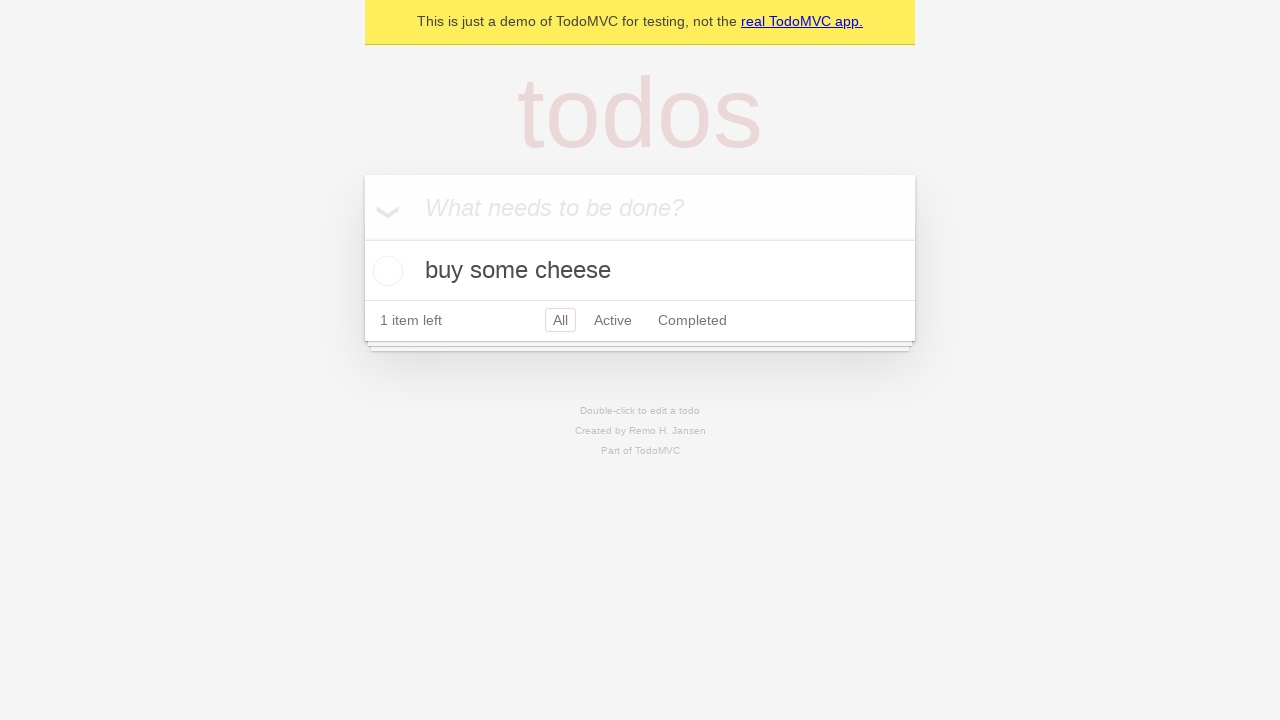

Filled todo input with 'feed the cat' on internal:attr=[placeholder="What needs to be done?"i]
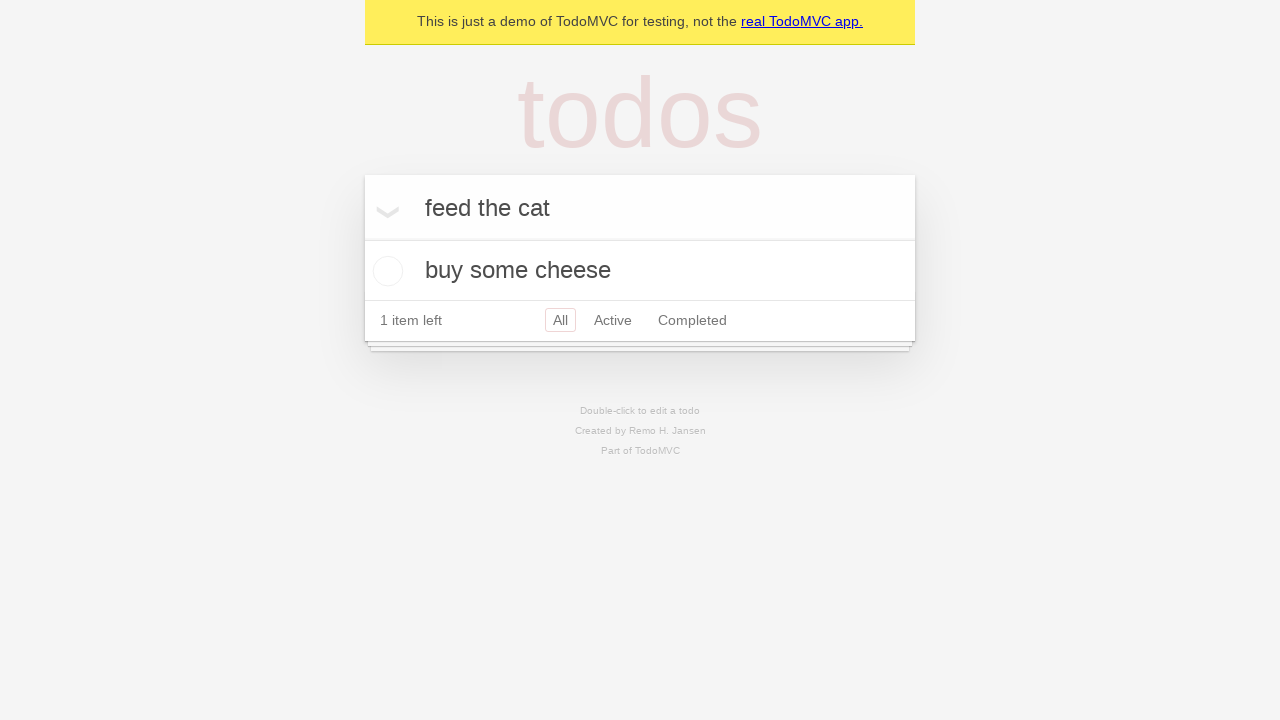

Pressed Enter to create second todo on internal:attr=[placeholder="What needs to be done?"i]
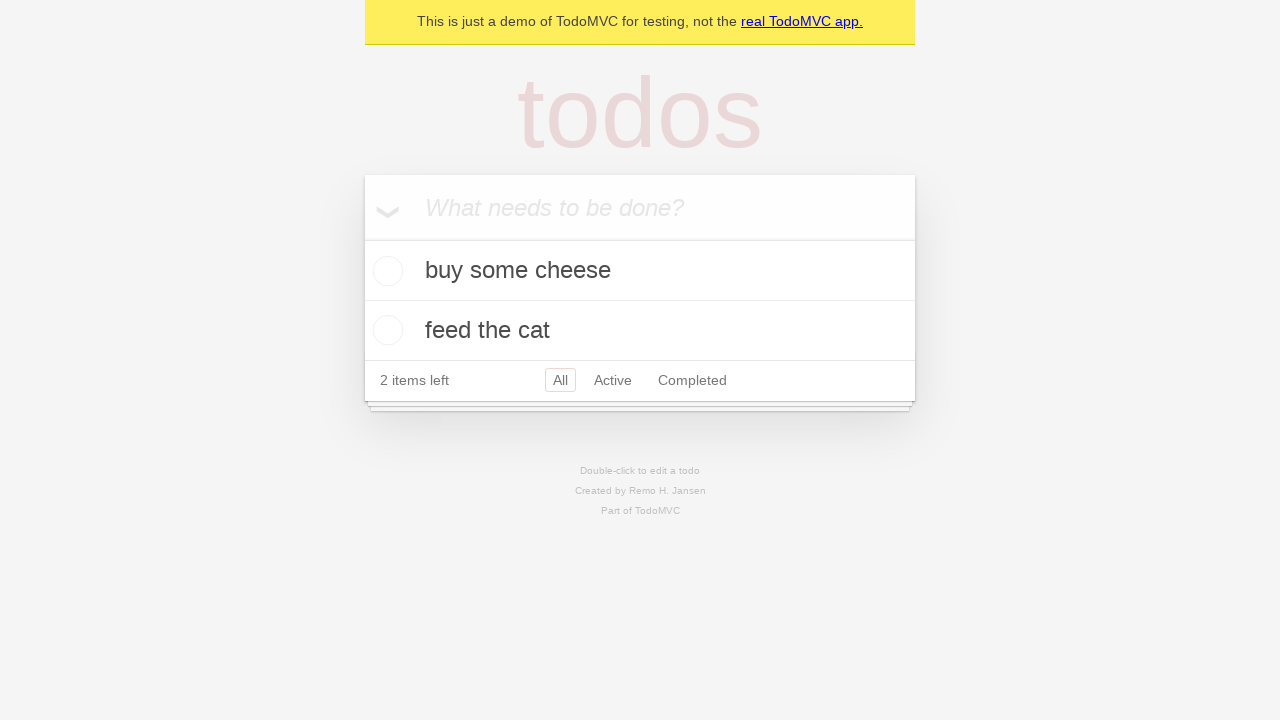

Filled todo input with 'book a doctors appointment' on internal:attr=[placeholder="What needs to be done?"i]
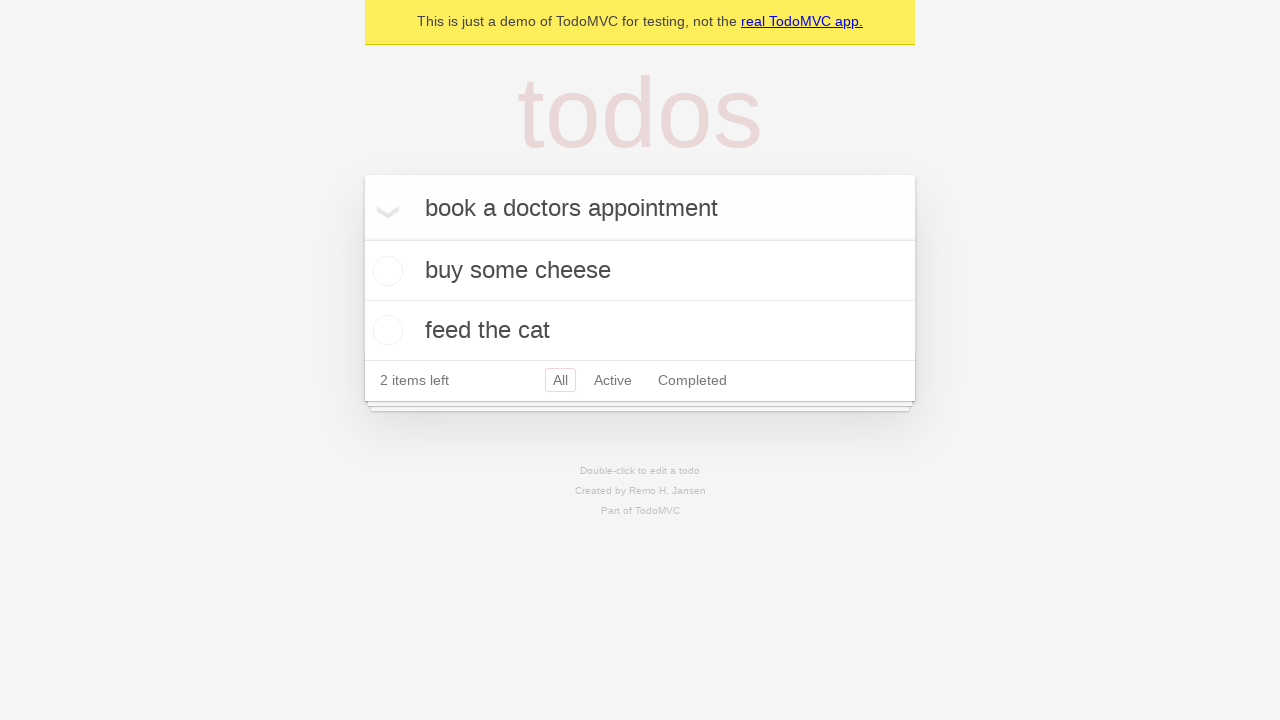

Pressed Enter to create third todo on internal:attr=[placeholder="What needs to be done?"i]
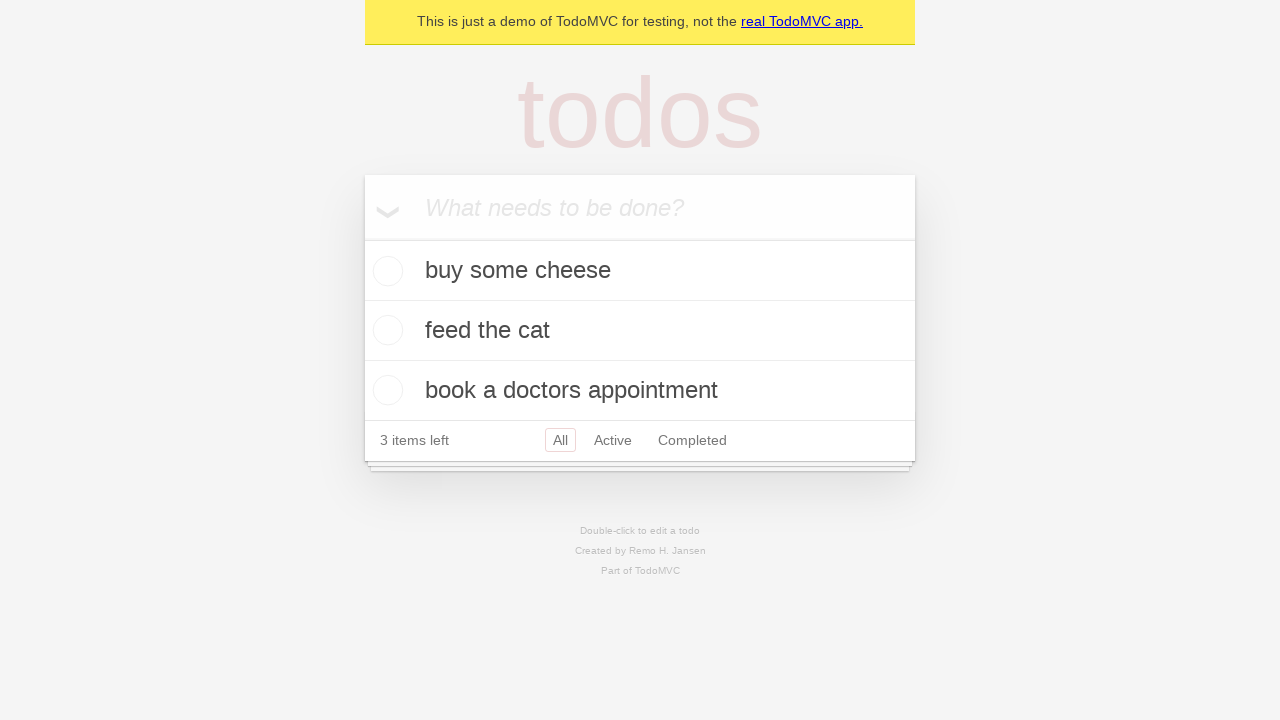

Waited for third todo to be visible
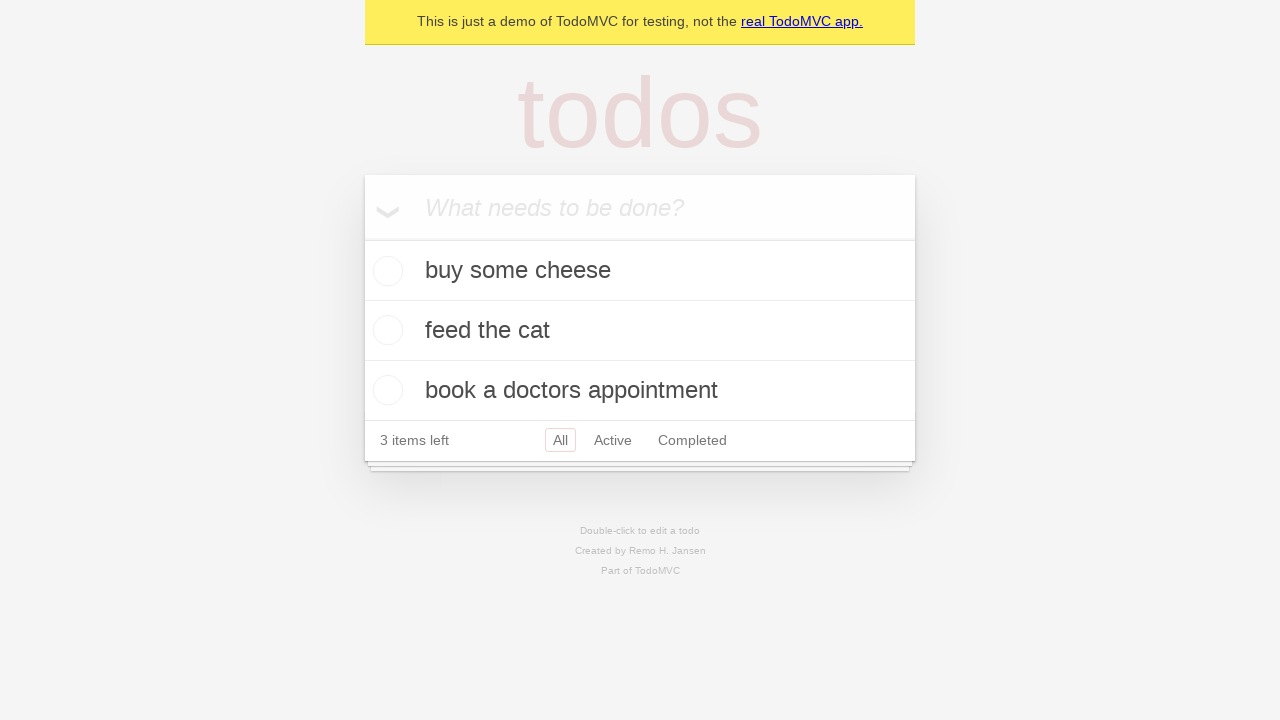

Checked first todo item as completed at (385, 271) on .todo-list li .toggle >> nth=0
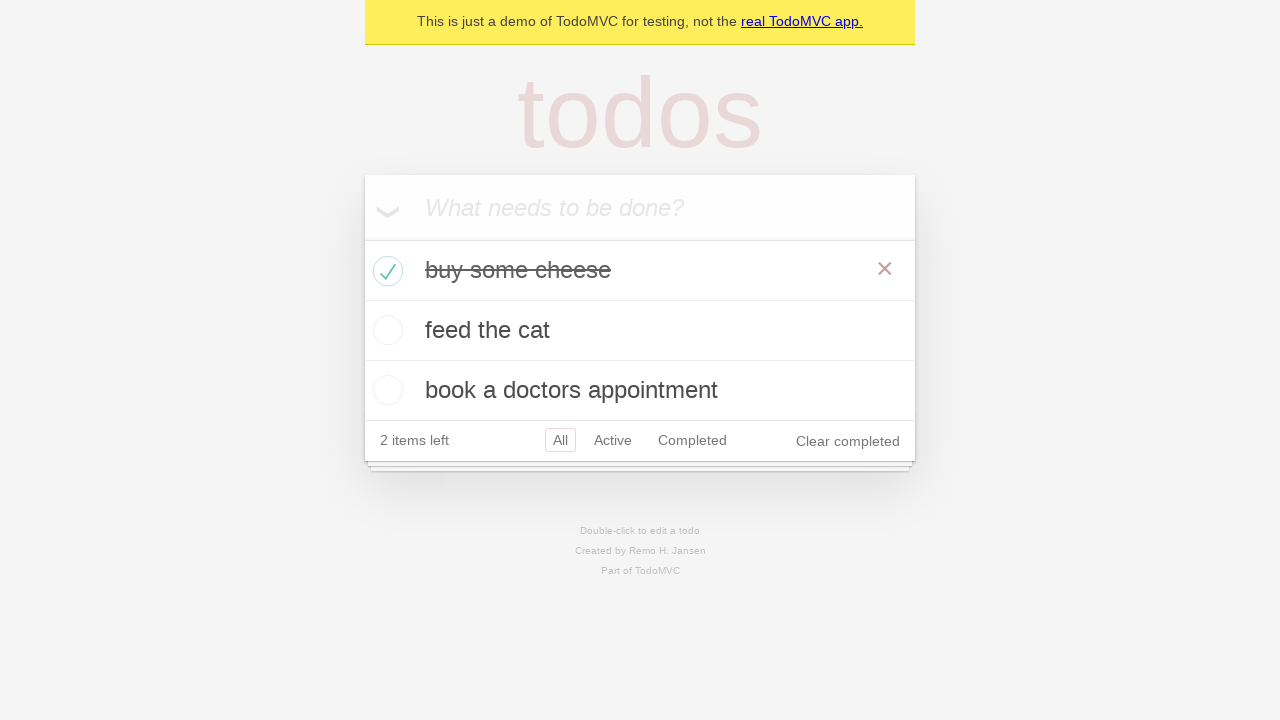

Clicked Clear completed button at (848, 441) on internal:role=button[name="Clear completed"i]
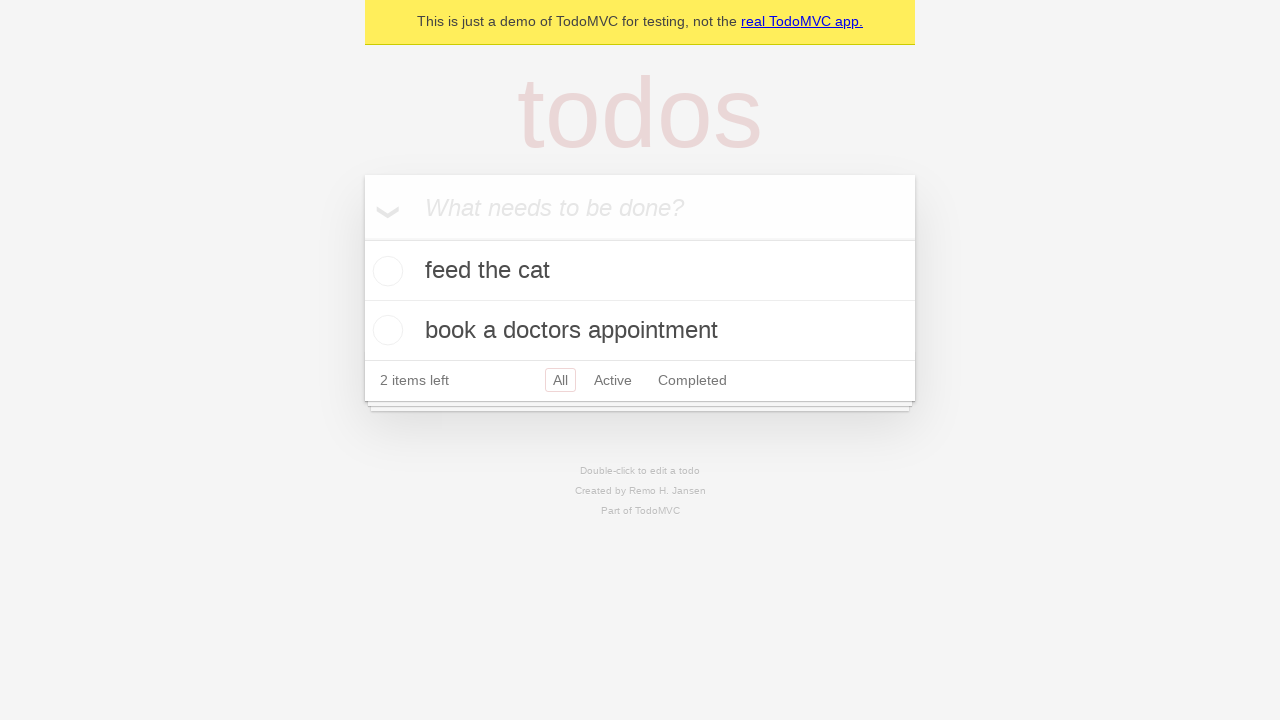

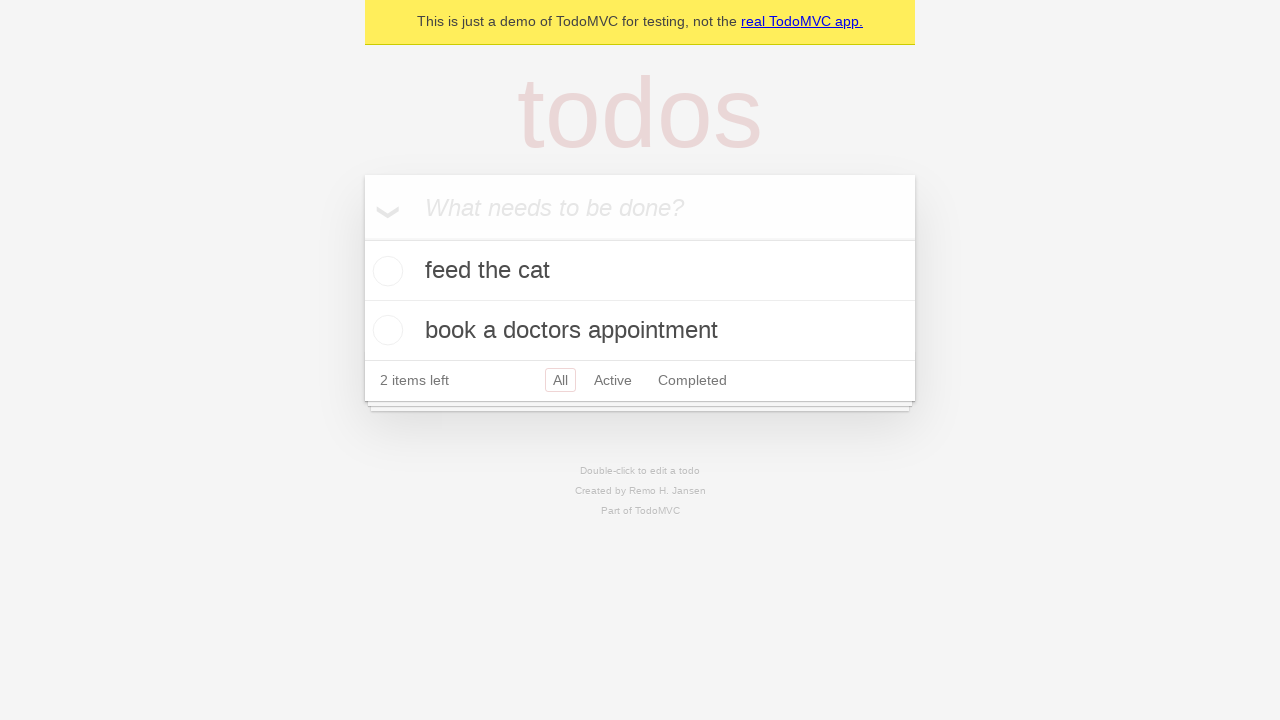